Tests input field with scientific notation (e.g., 2e3) and arrow key modifications

Starting URL: https://the-internet.herokuapp.com/inputs

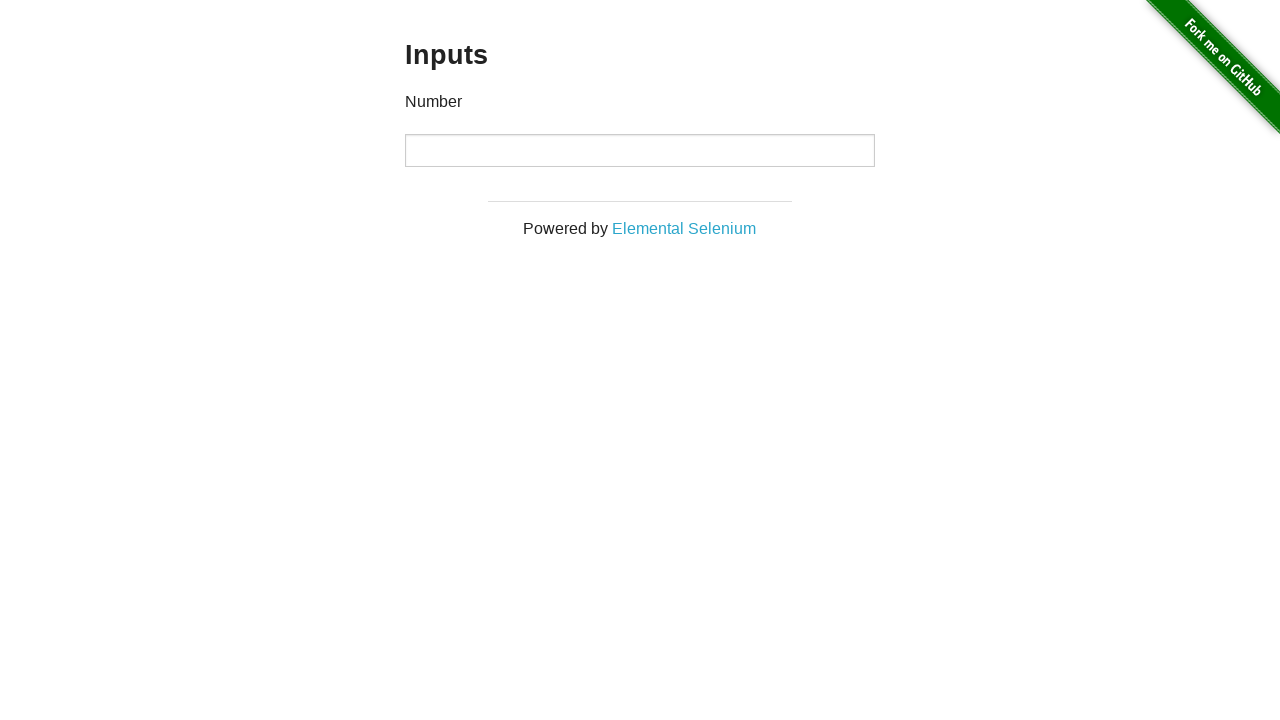

Input field loaded and ready
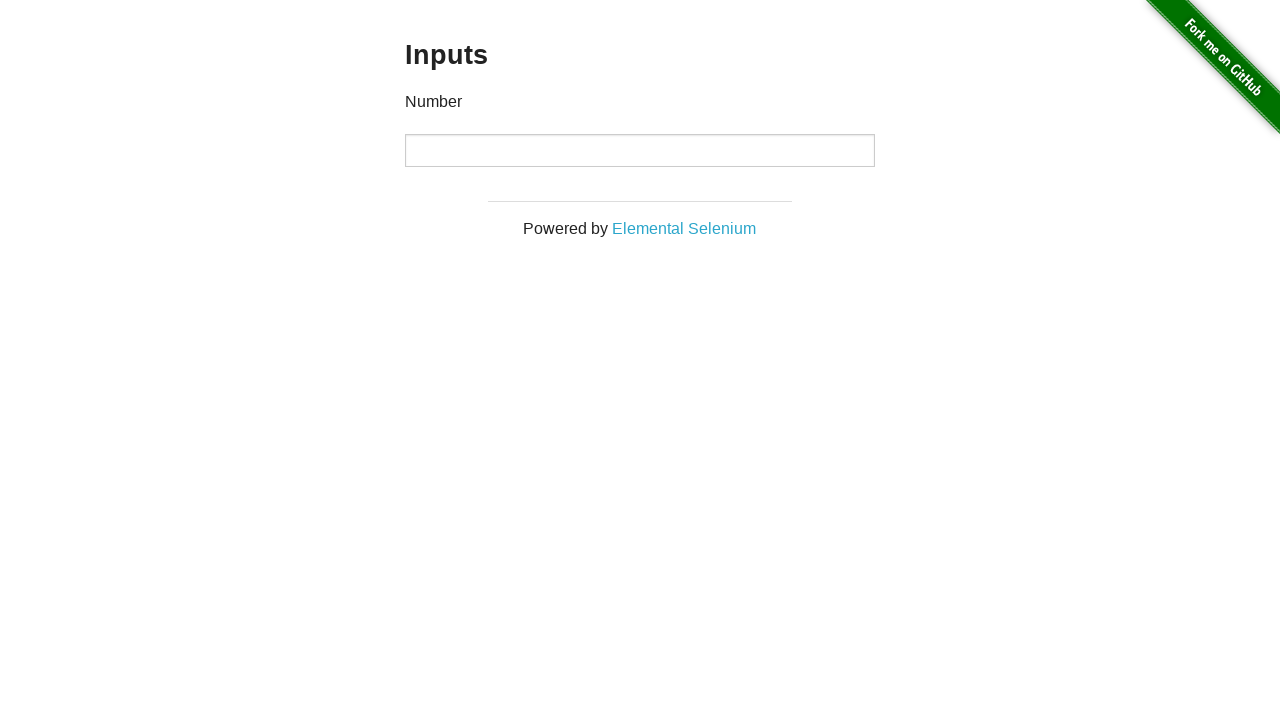

Filled input field with scientific notation '2e3' (value 2000) on xpath=//input
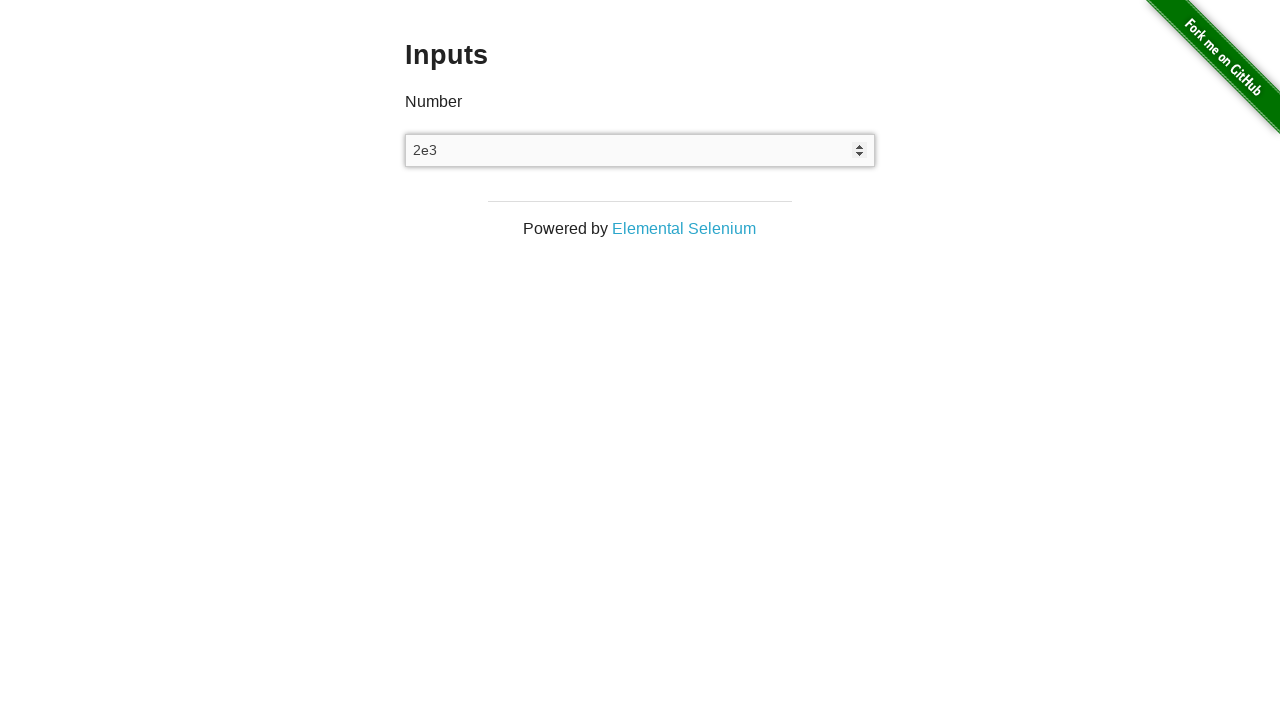

Pressed ArrowUp key (iteration 1 of 5) on xpath=//input
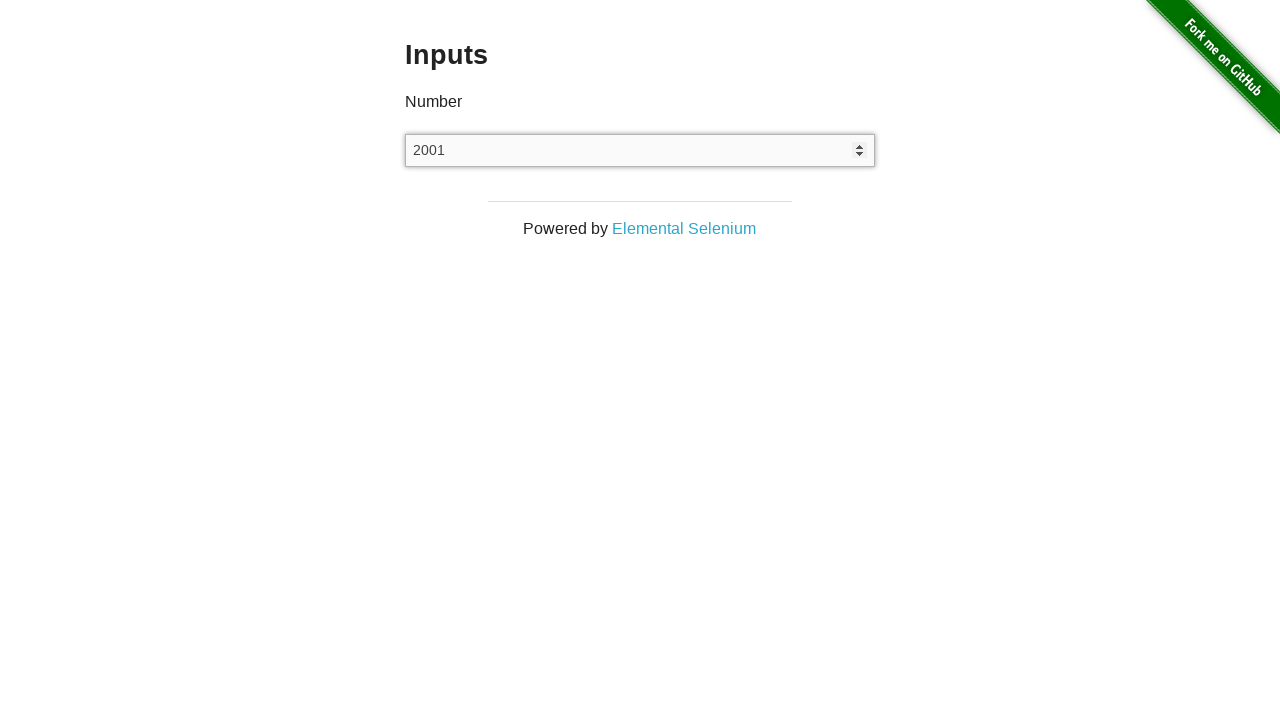

Pressed ArrowUp key (iteration 2 of 5) on xpath=//input
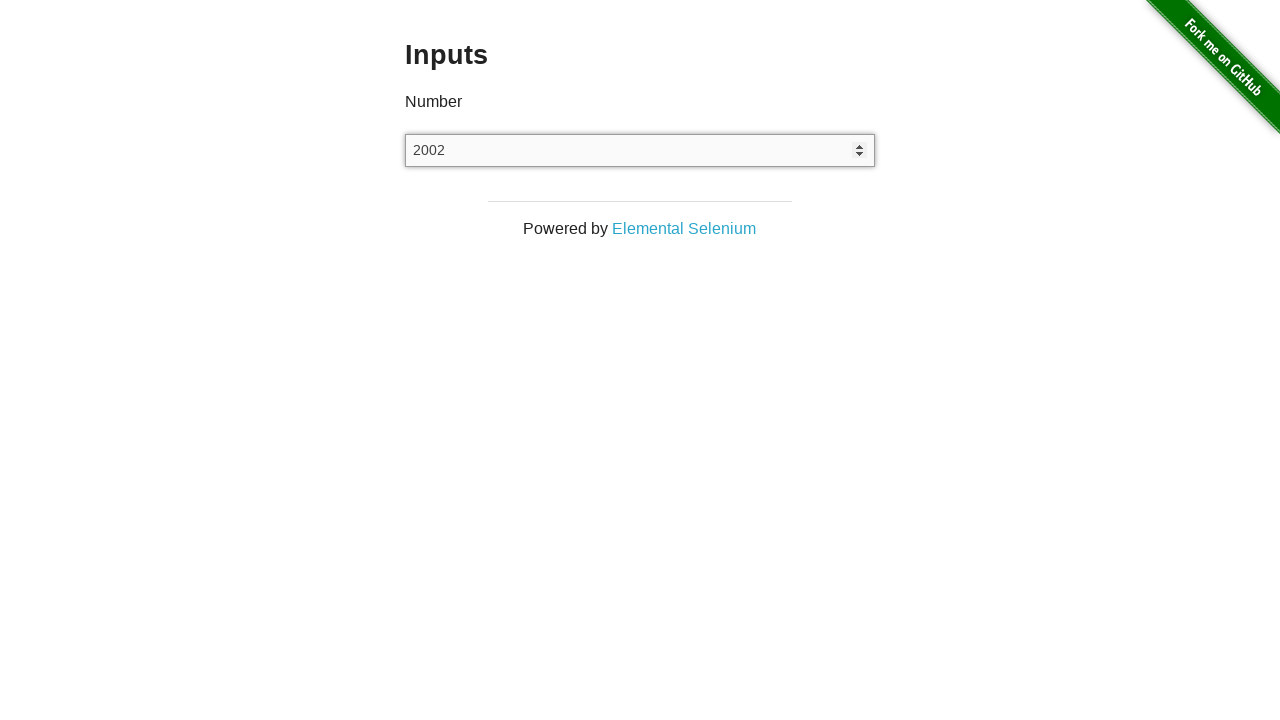

Pressed ArrowUp key (iteration 3 of 5) on xpath=//input
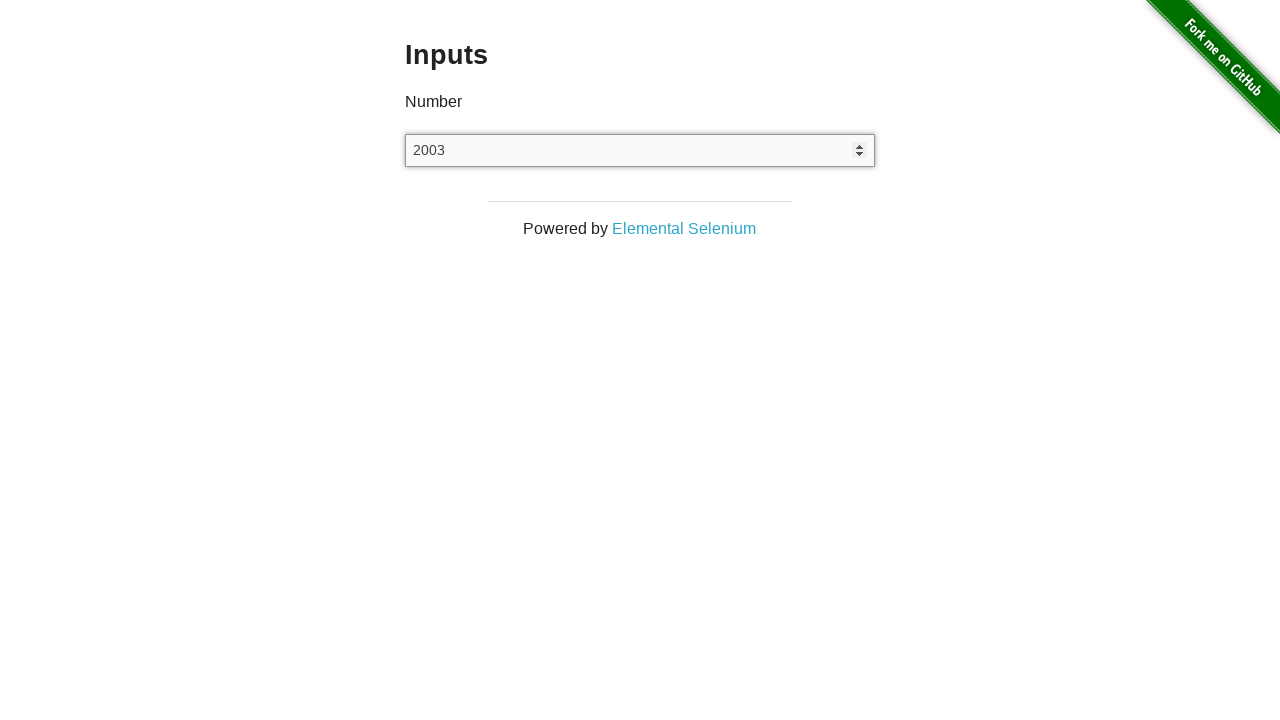

Pressed ArrowUp key (iteration 4 of 5) on xpath=//input
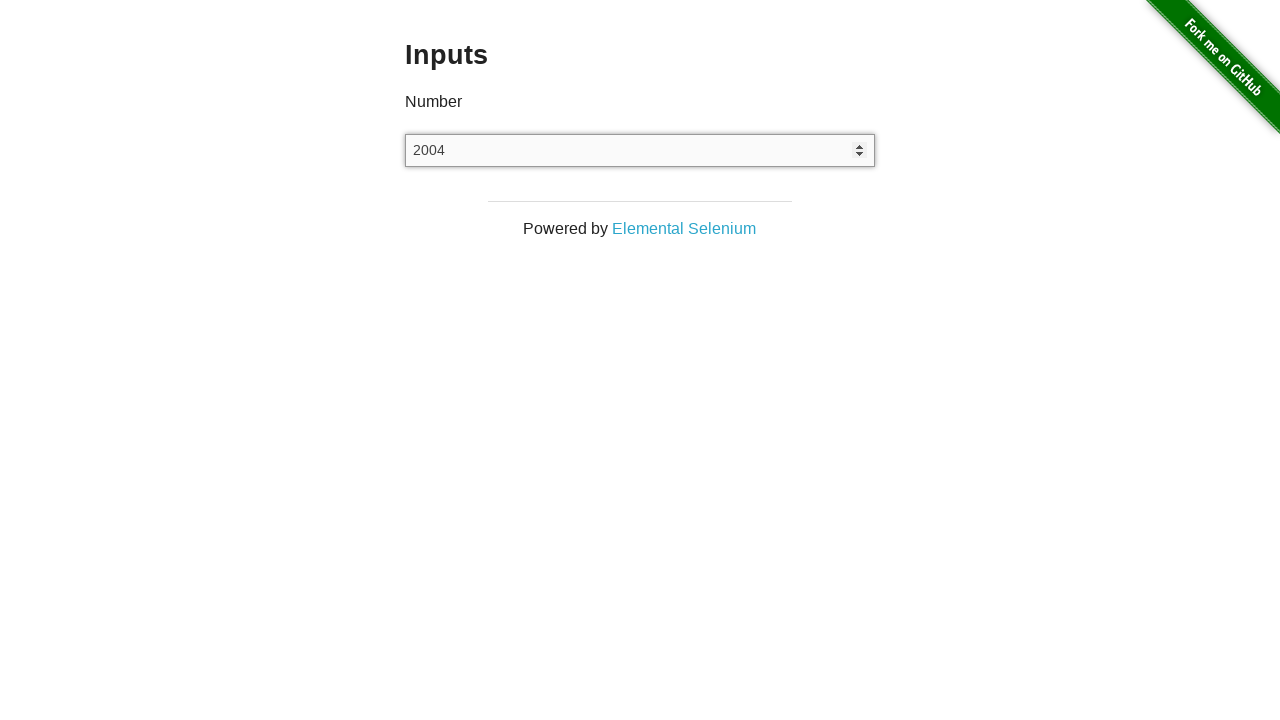

Pressed ArrowUp key (iteration 5 of 5) on xpath=//input
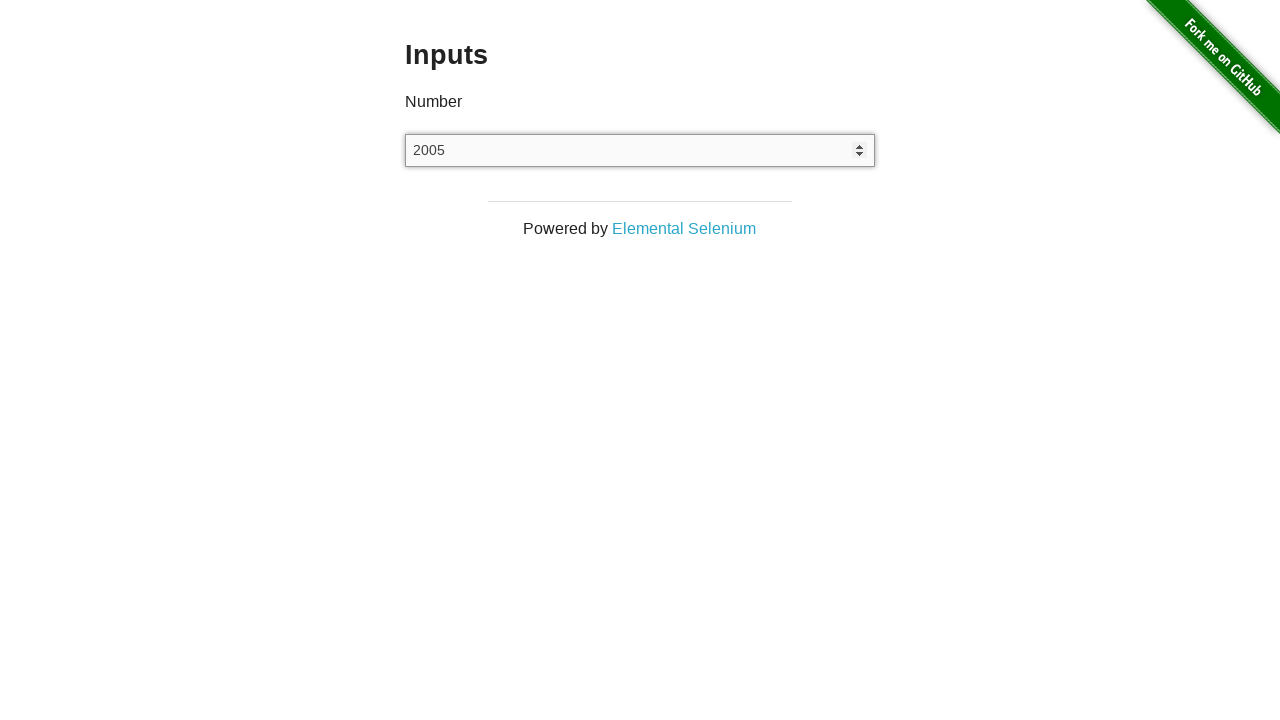

Pressed ArrowDown key (iteration 1 of 2) on xpath=//input
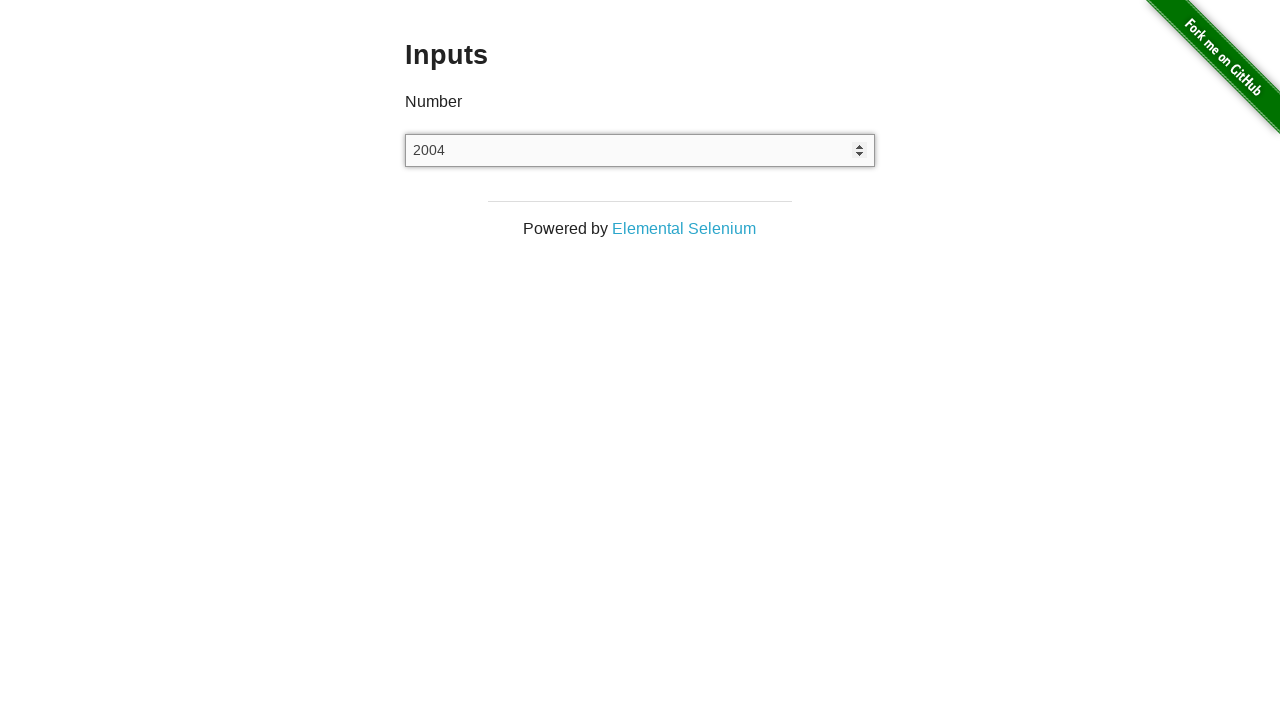

Pressed ArrowDown key (iteration 2 of 2) on xpath=//input
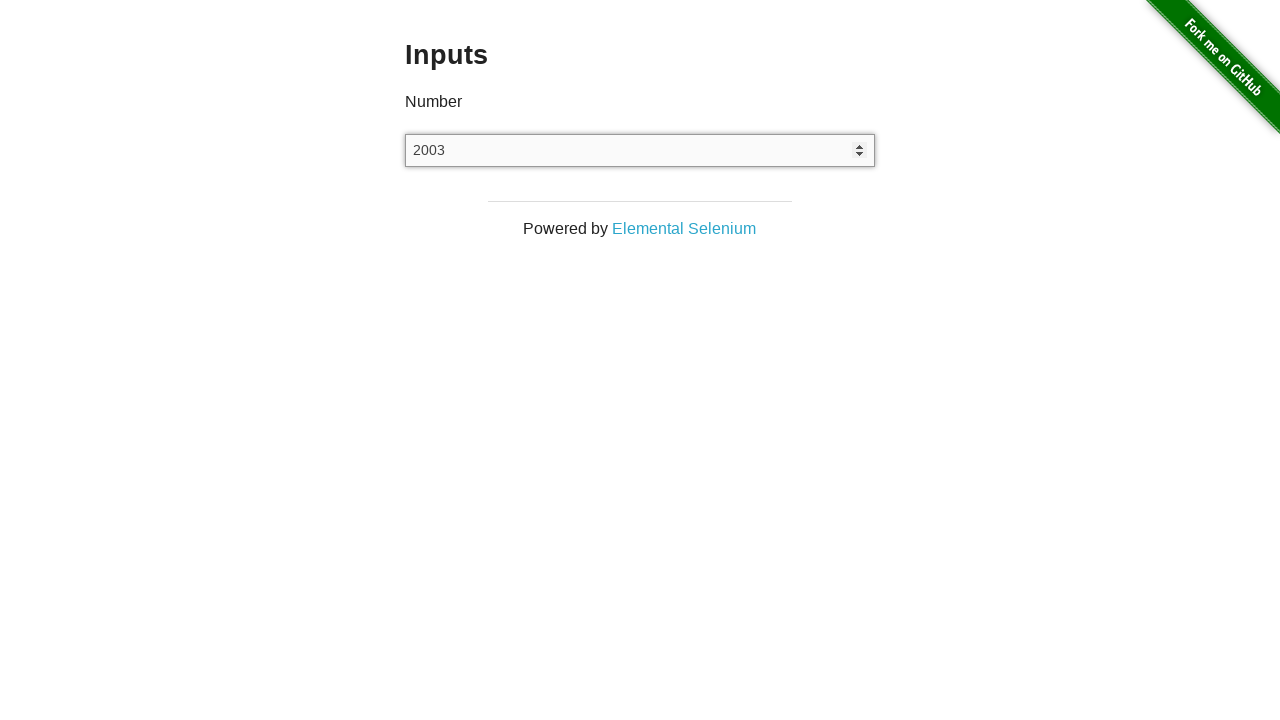

Waited 500ms to observe final result (expected value: 2003)
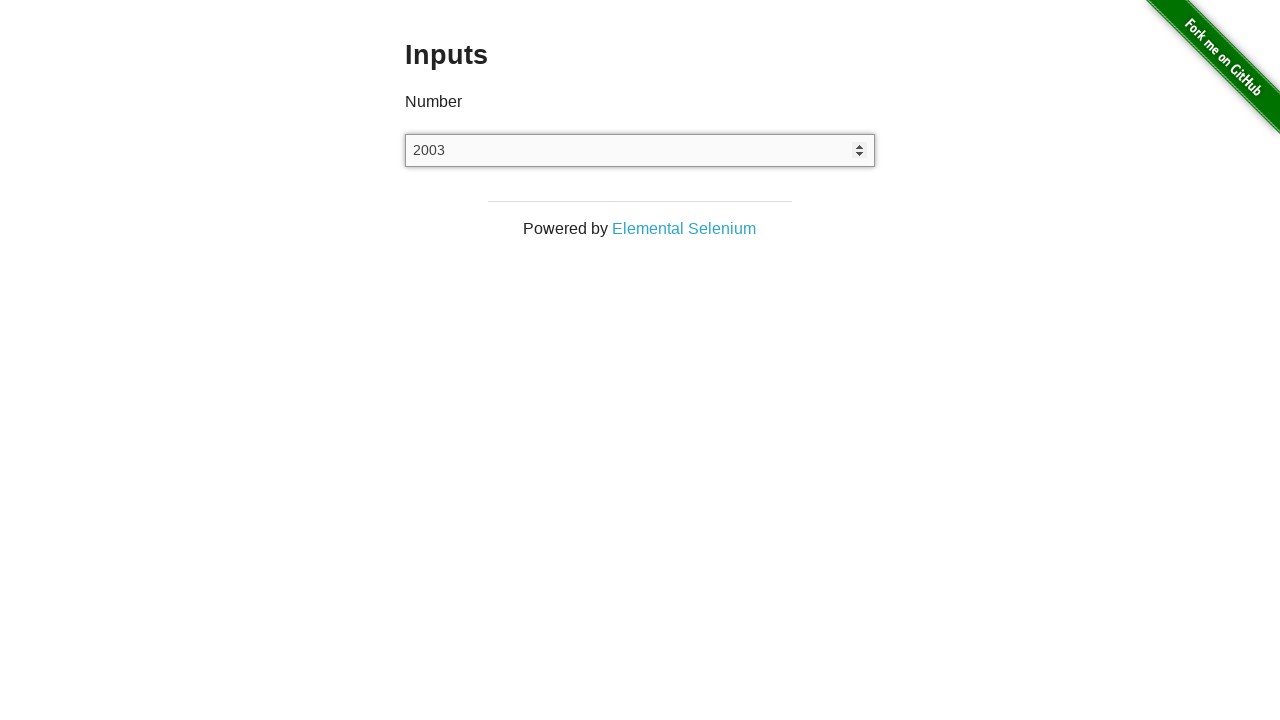

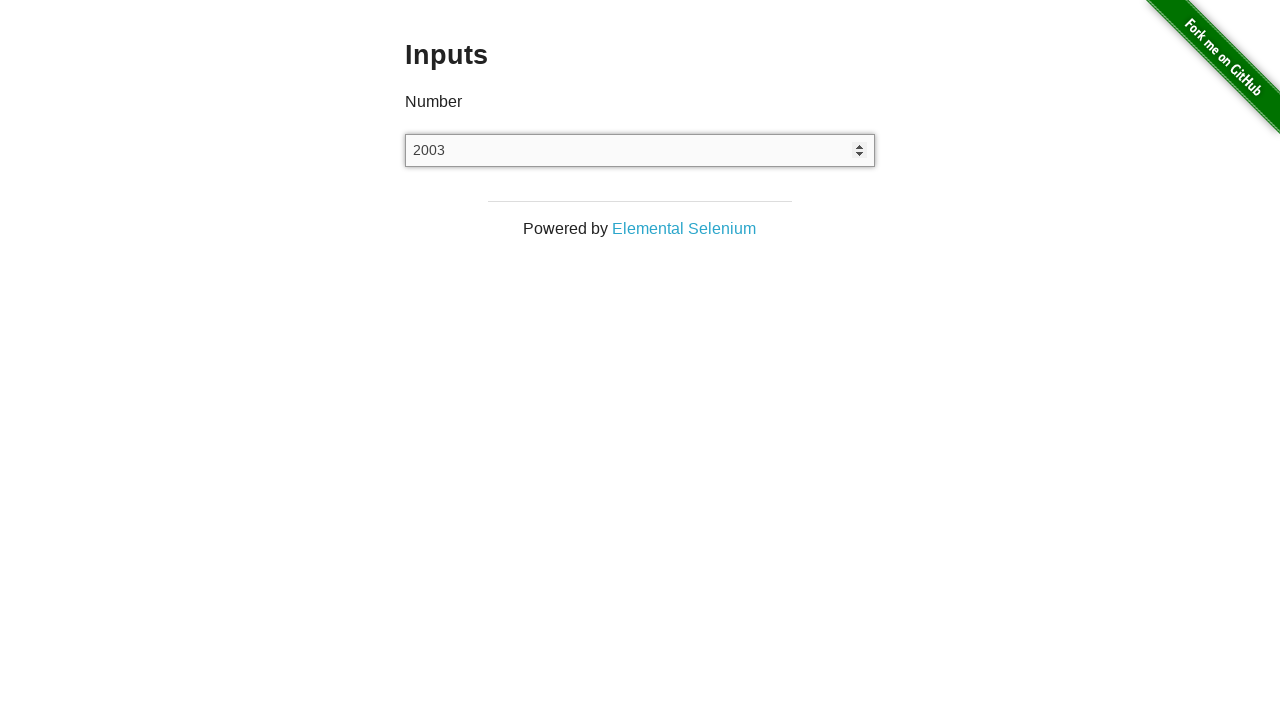